Navigates to a test automation practice page and verifies that a table with data cells is present and accessible

Starting URL: https://testautomationpractice.blogspot.com/

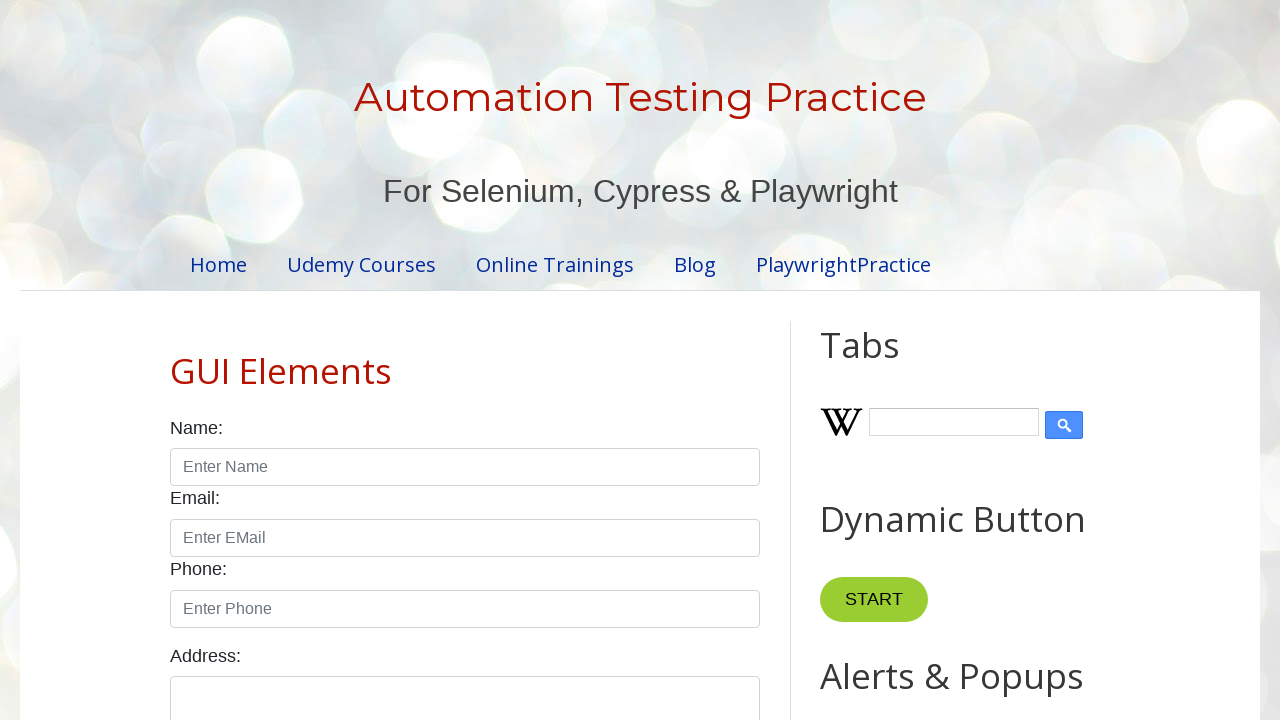

Navigated to test automation practice page
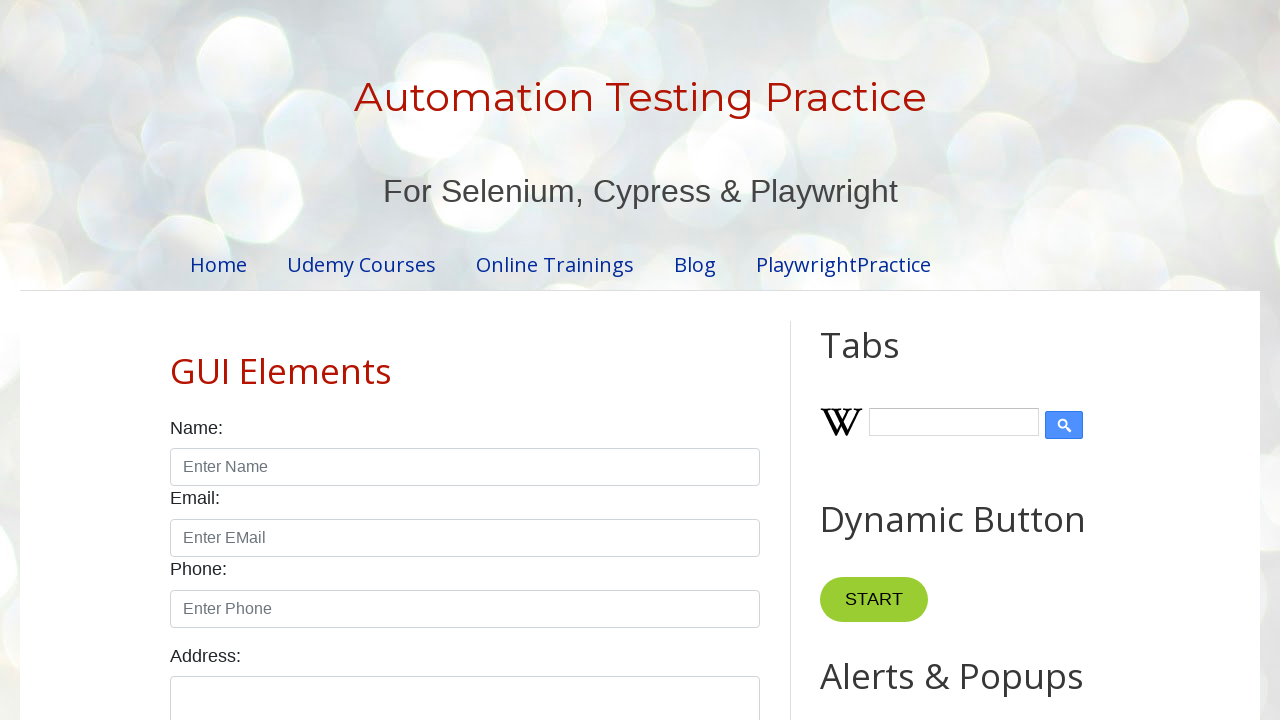

Table with data cells loaded on the page
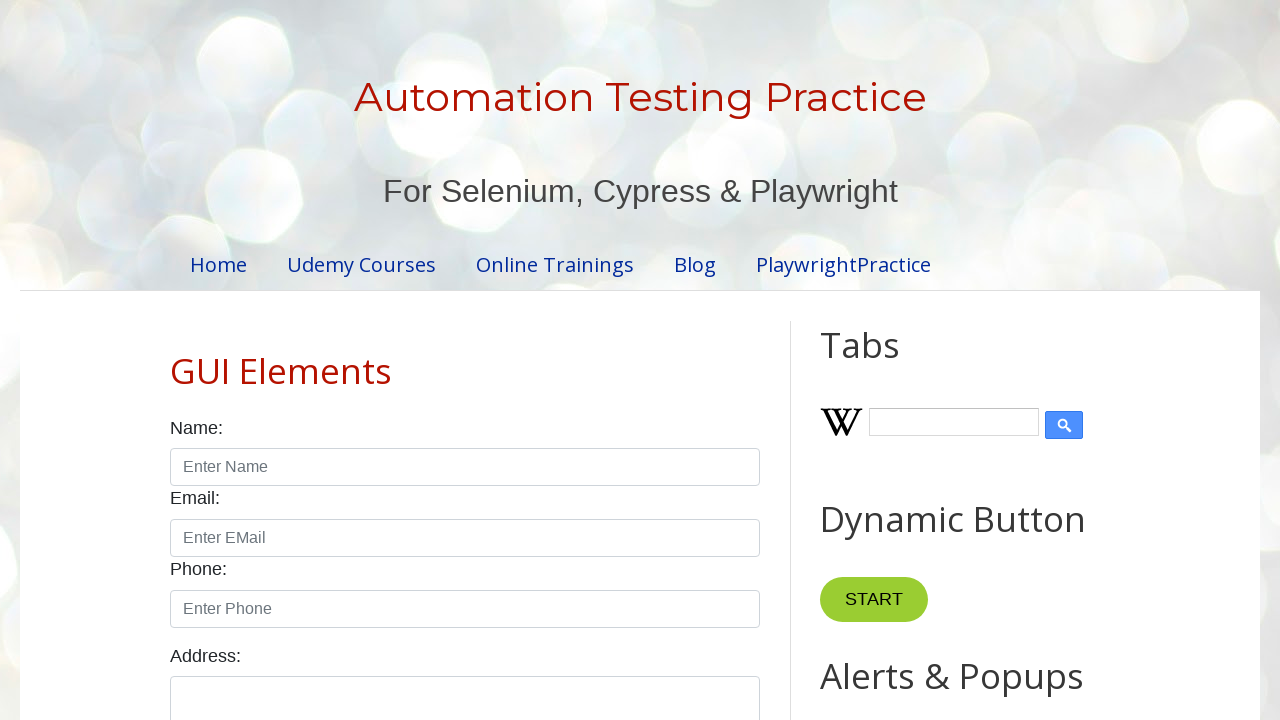

First table data cell is visible and accessible
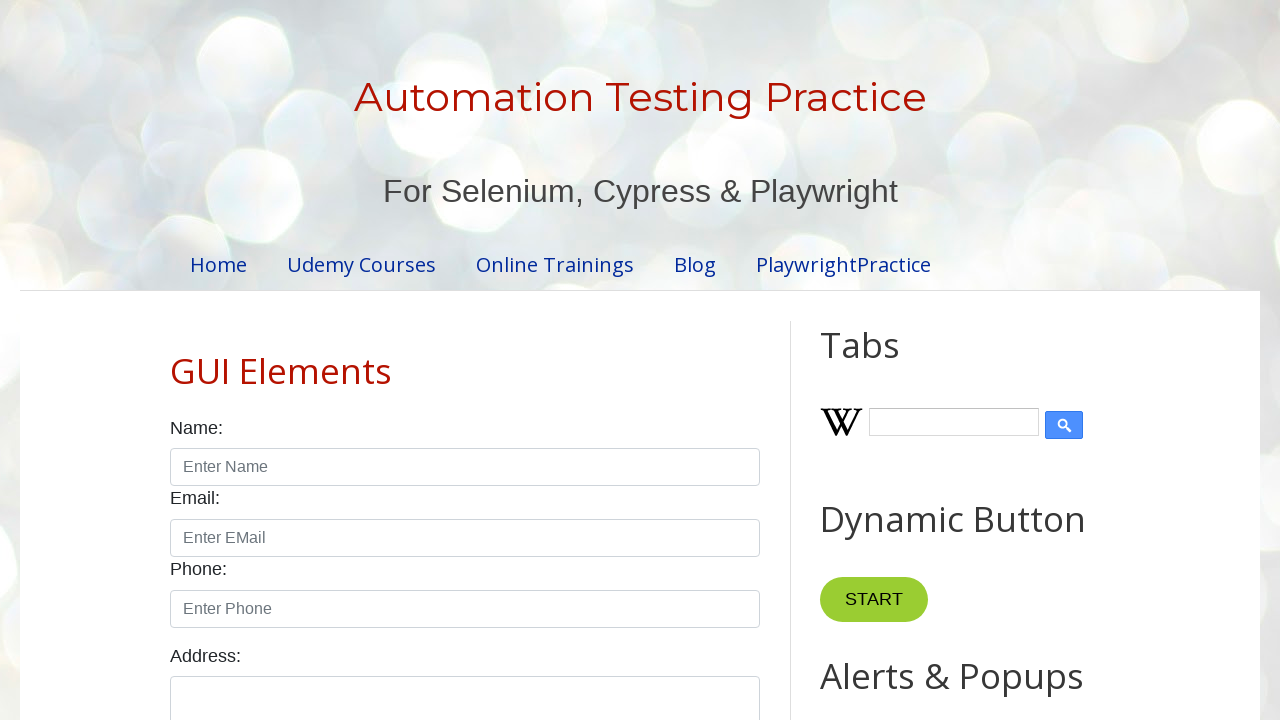

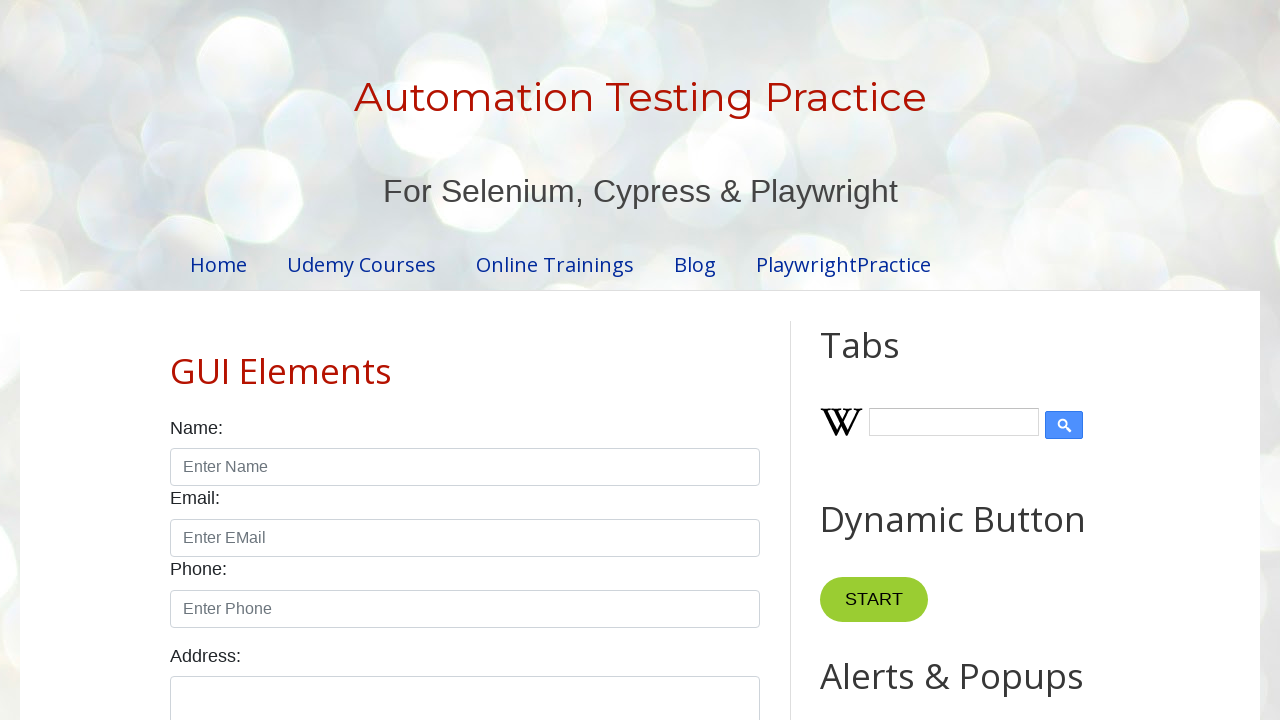